Tests dynamic content loading by clicking a button to reveal a hidden input field, waiting for it to become visible, and then entering text into it.

Starting URL: https://www.selenium.dev/selenium/web/dynamic.html

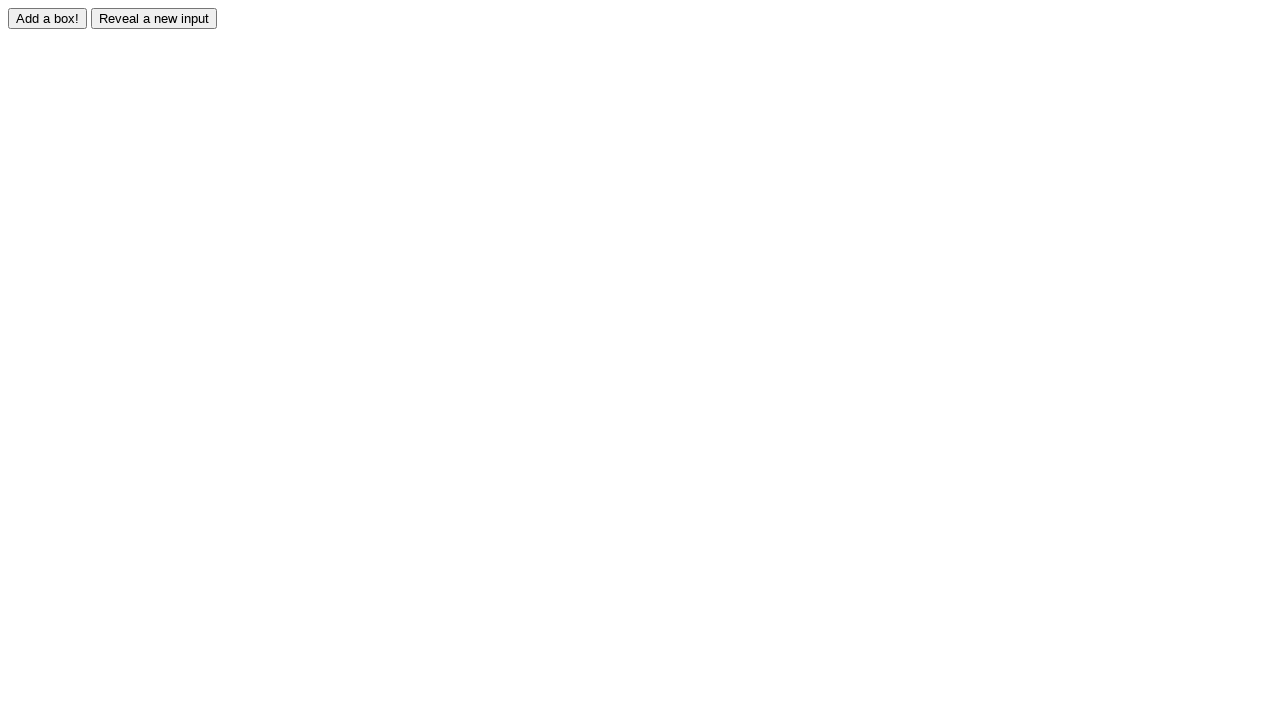

Clicked 'Reveal a new input' button to show hidden input field at (154, 18) on #reveal
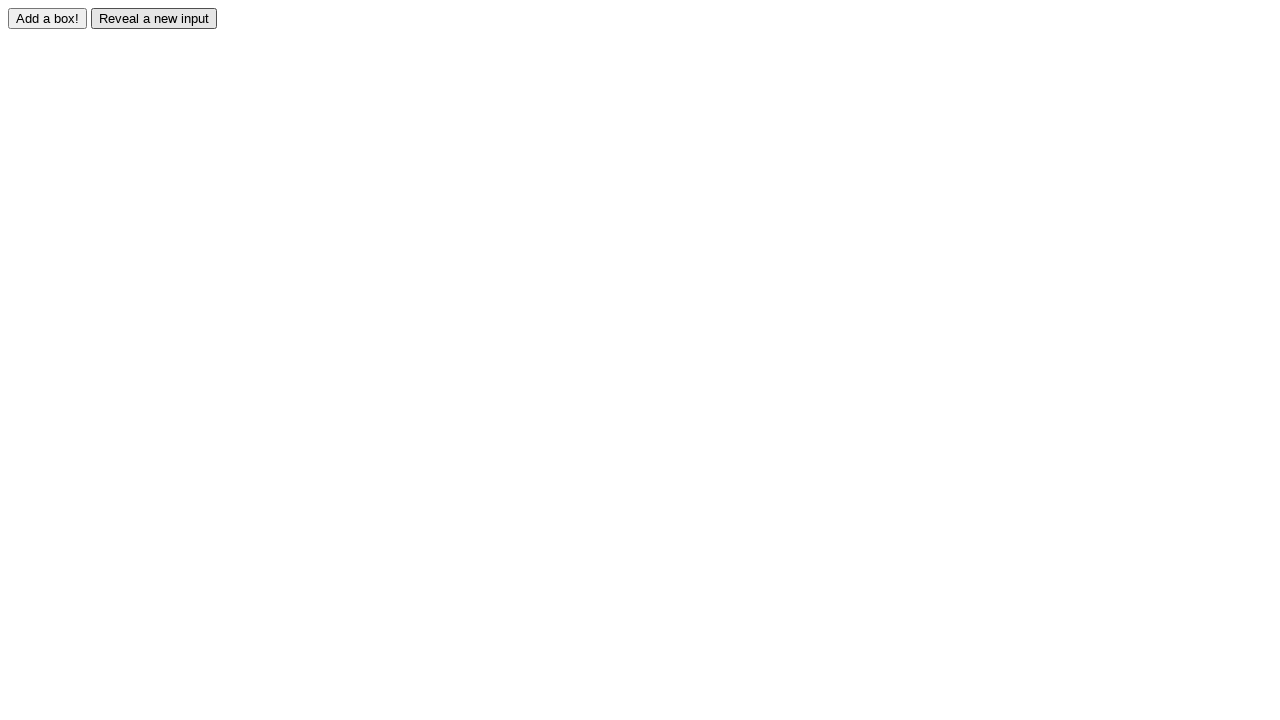

Hidden input field became visible
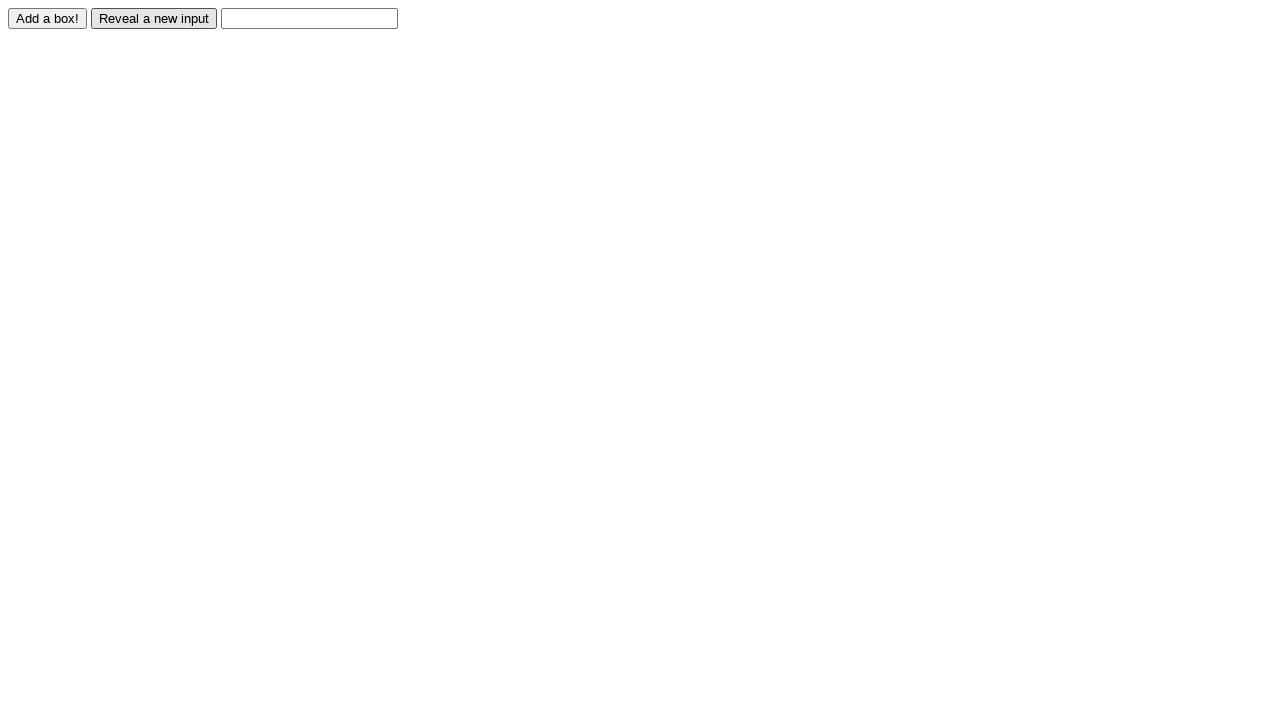

Filled the revealed input field with 'Ahmed' on #revealed
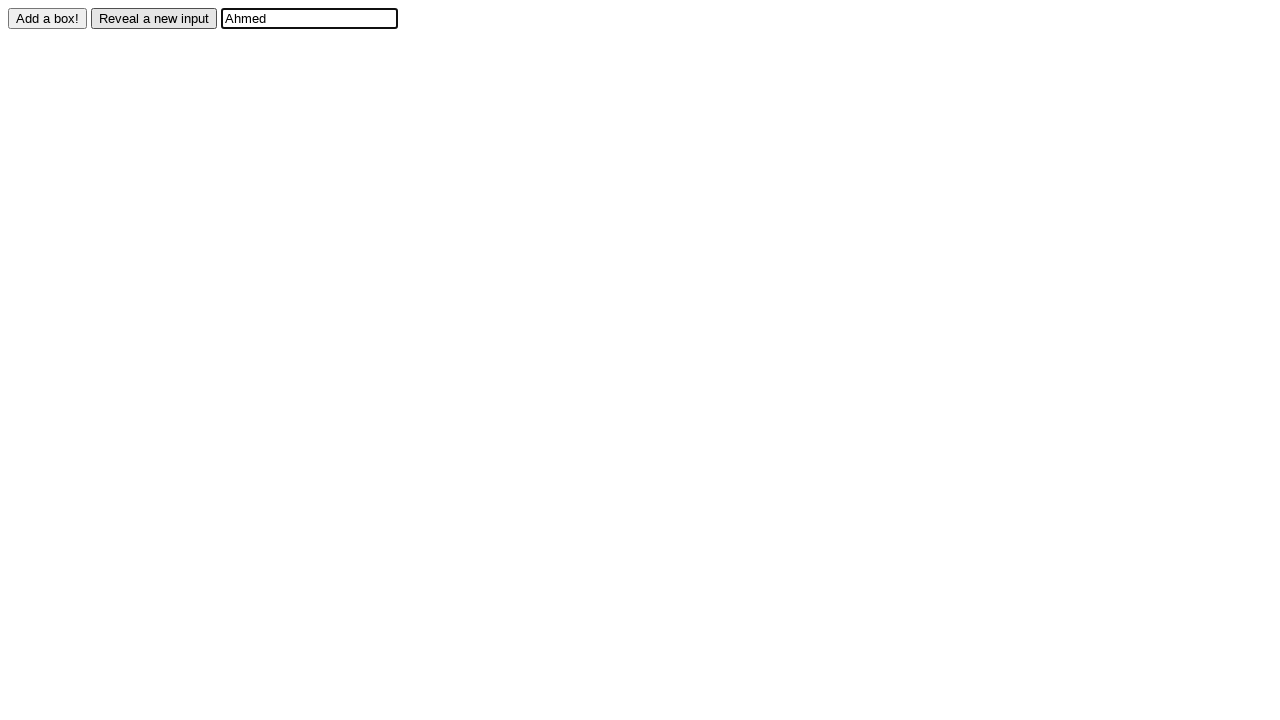

Confirmed that the input field value is set to 'Ahmed'
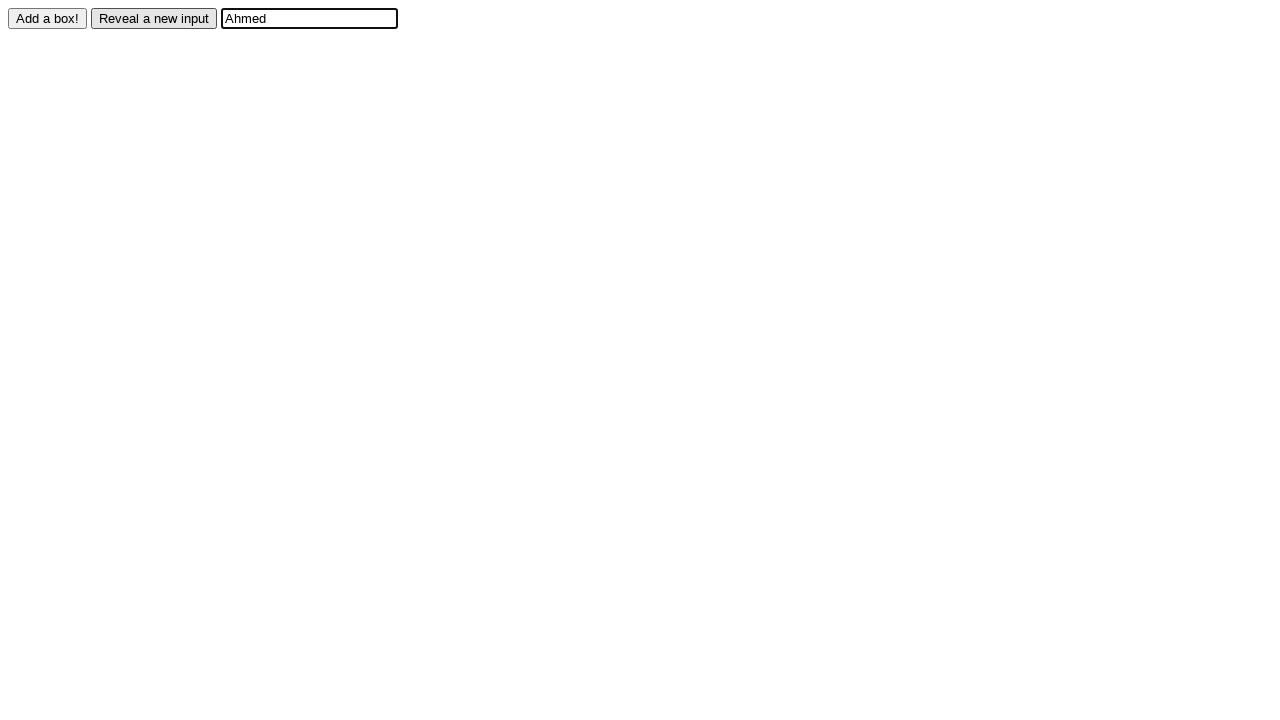

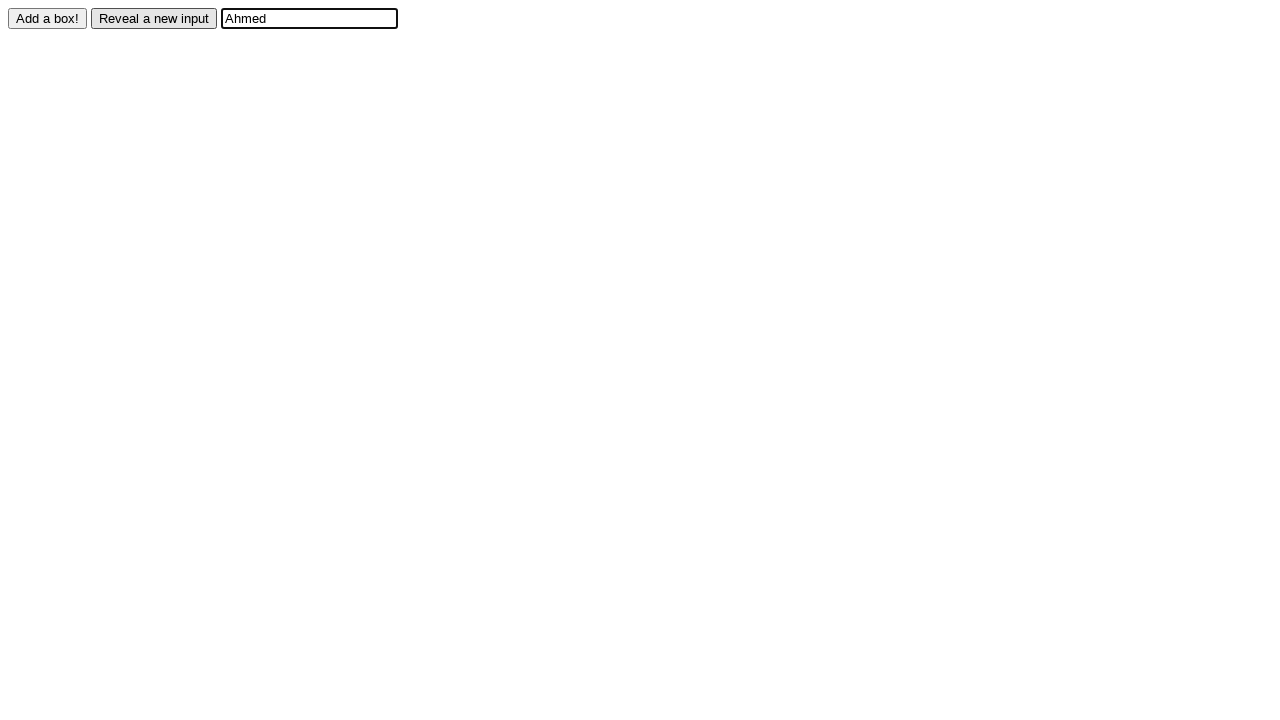